Tests JavaScript alerts by clicking buttons and handling various alert types (alert, confirm, prompt)

Starting URL: http://the-internet.herokuapp.com/javascript_alerts

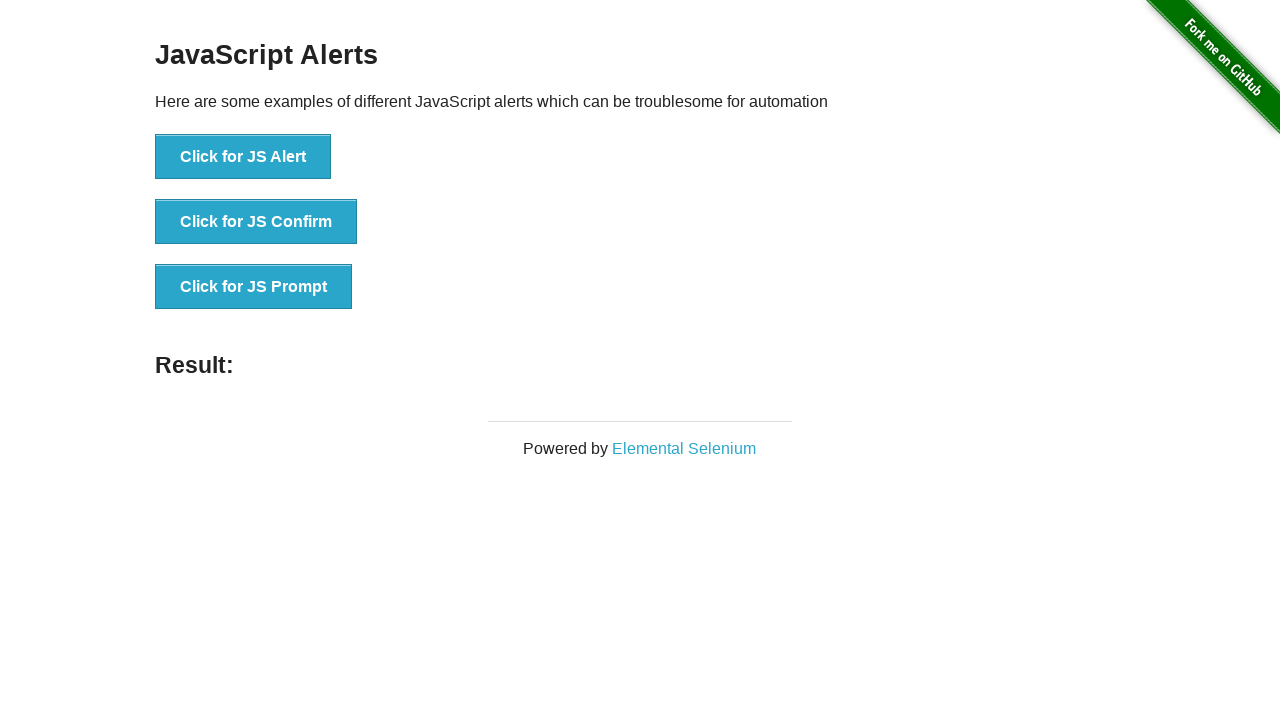

Set up dialog handler to manage JavaScript alerts, confirms, and prompts
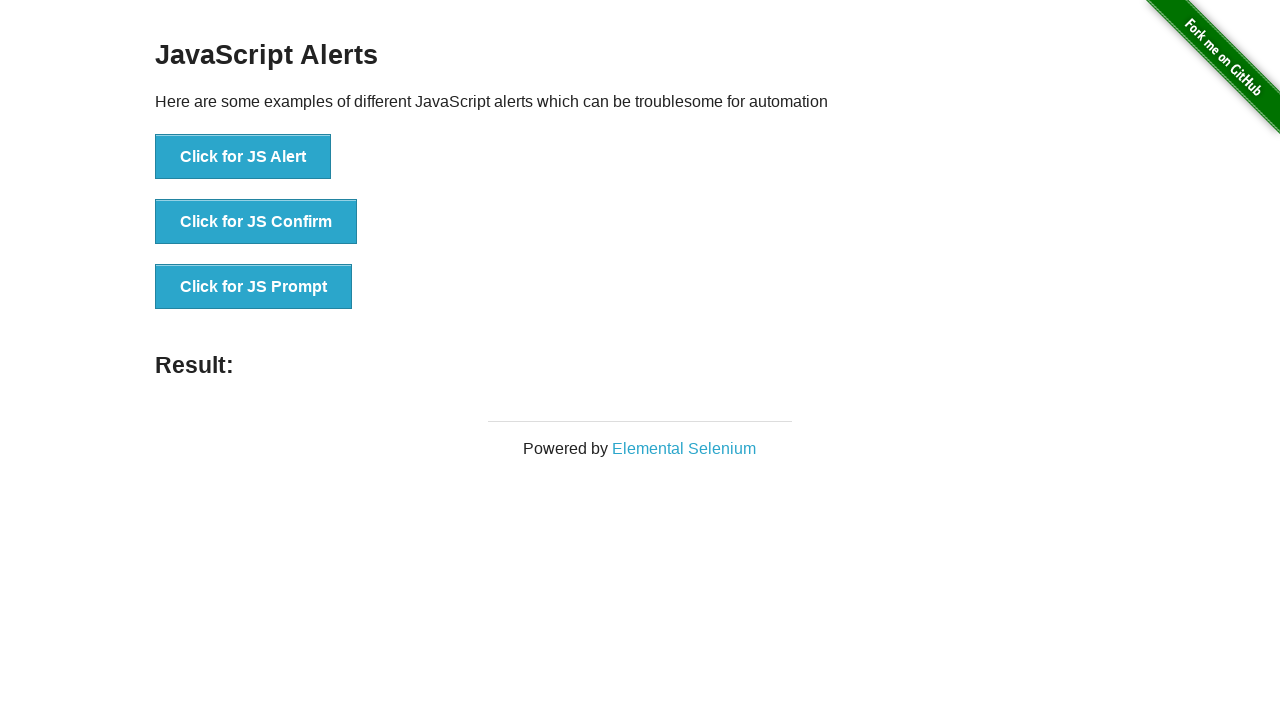

Clicked first button to trigger JavaScript alert at (243, 157) on xpath=/html/body/div[2]/div/div/ul/li[1]/button
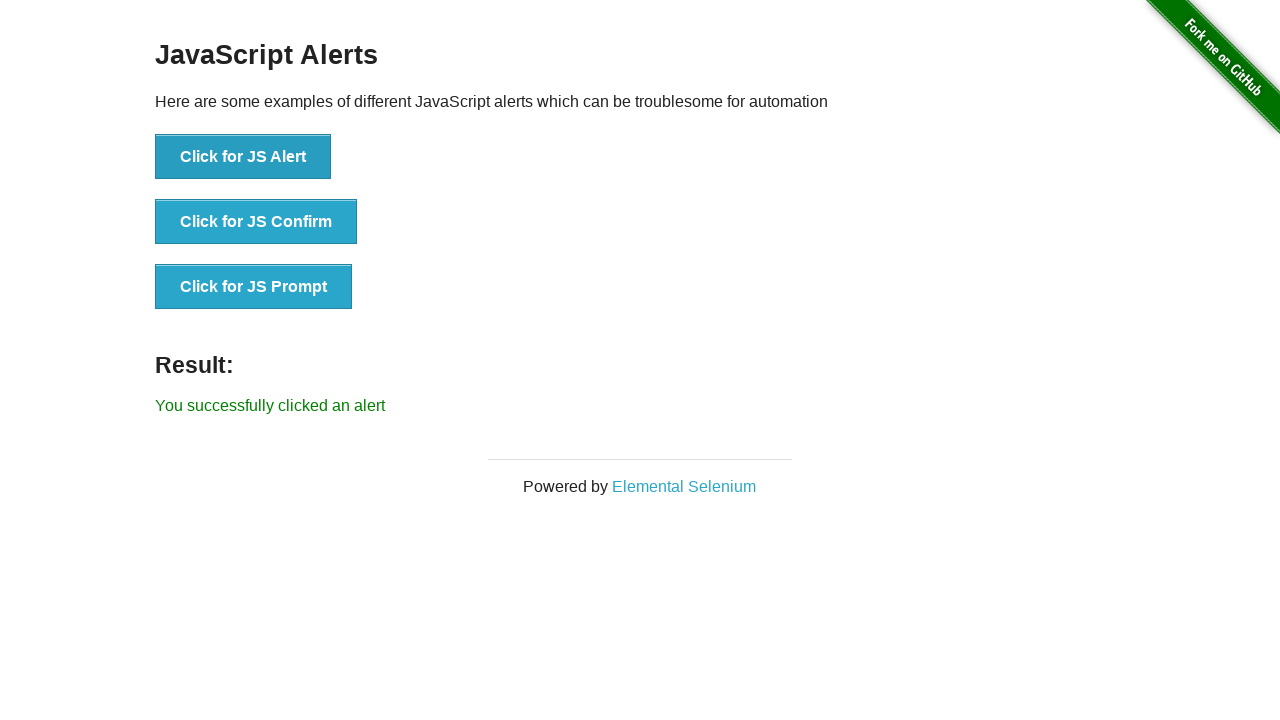

Alert dismissed and result element displayed
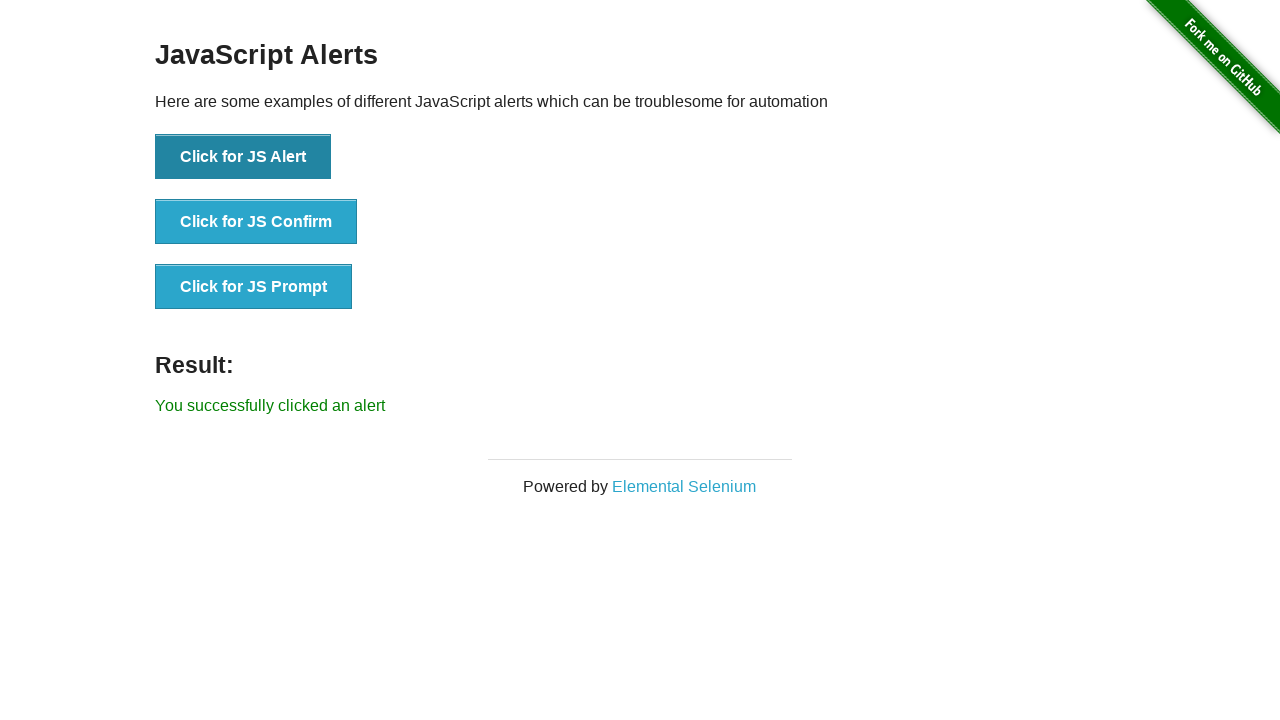

Clicked second button to trigger JavaScript confirm dialog at (256, 222) on xpath=/html/body/div[2]/div/div/ul/li[2]/button
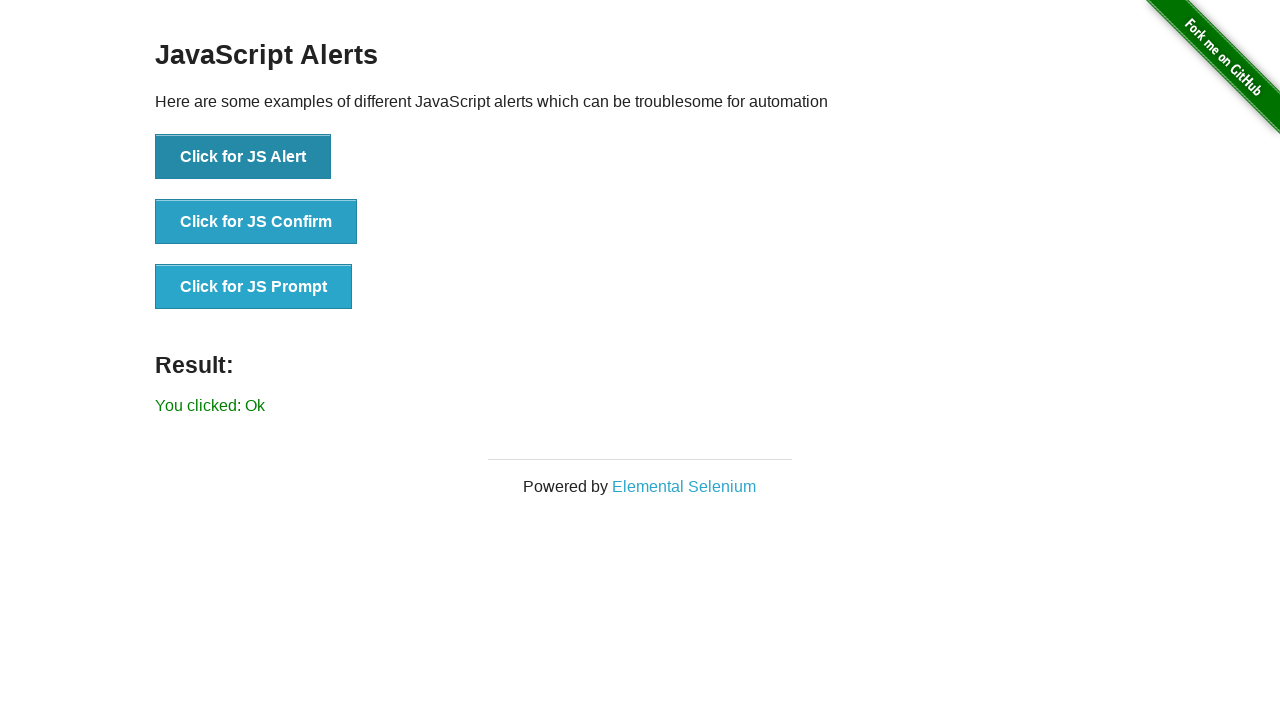

Confirm dialog accepted and result element displayed
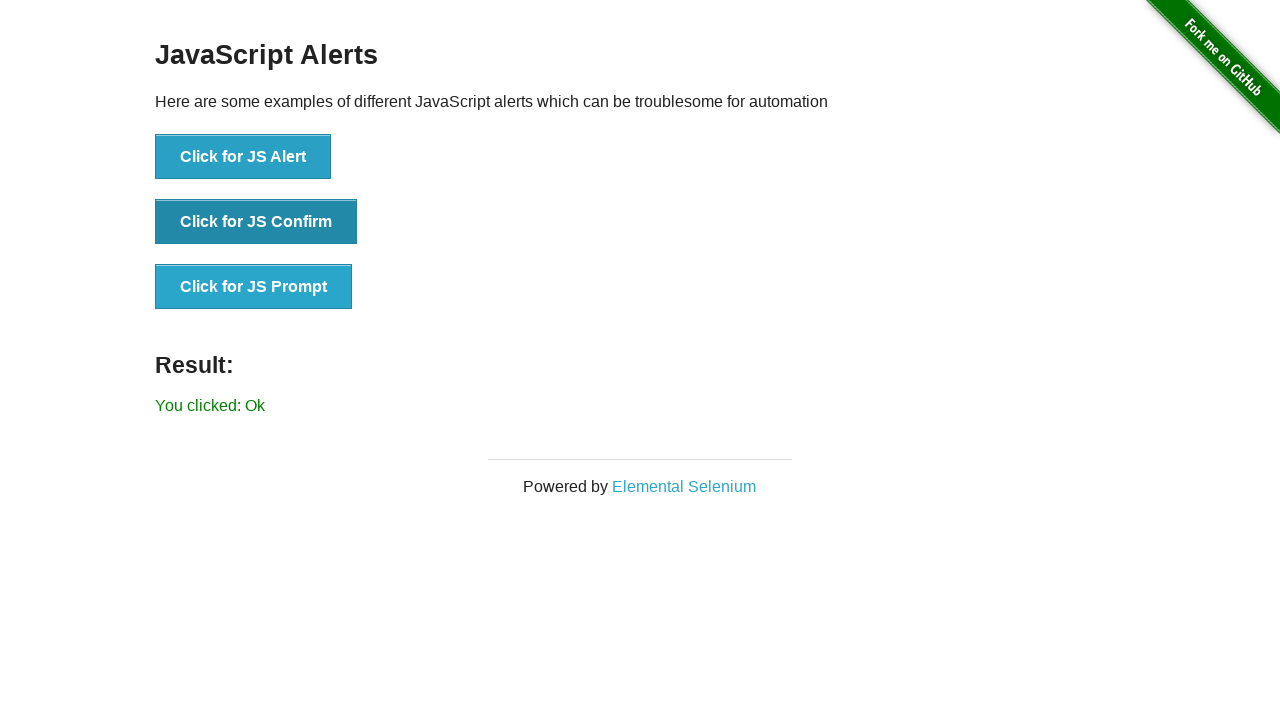

Clicked third button to trigger JavaScript prompt dialog at (254, 287) on xpath=/html/body/div[2]/div/div/ul/li[3]/button
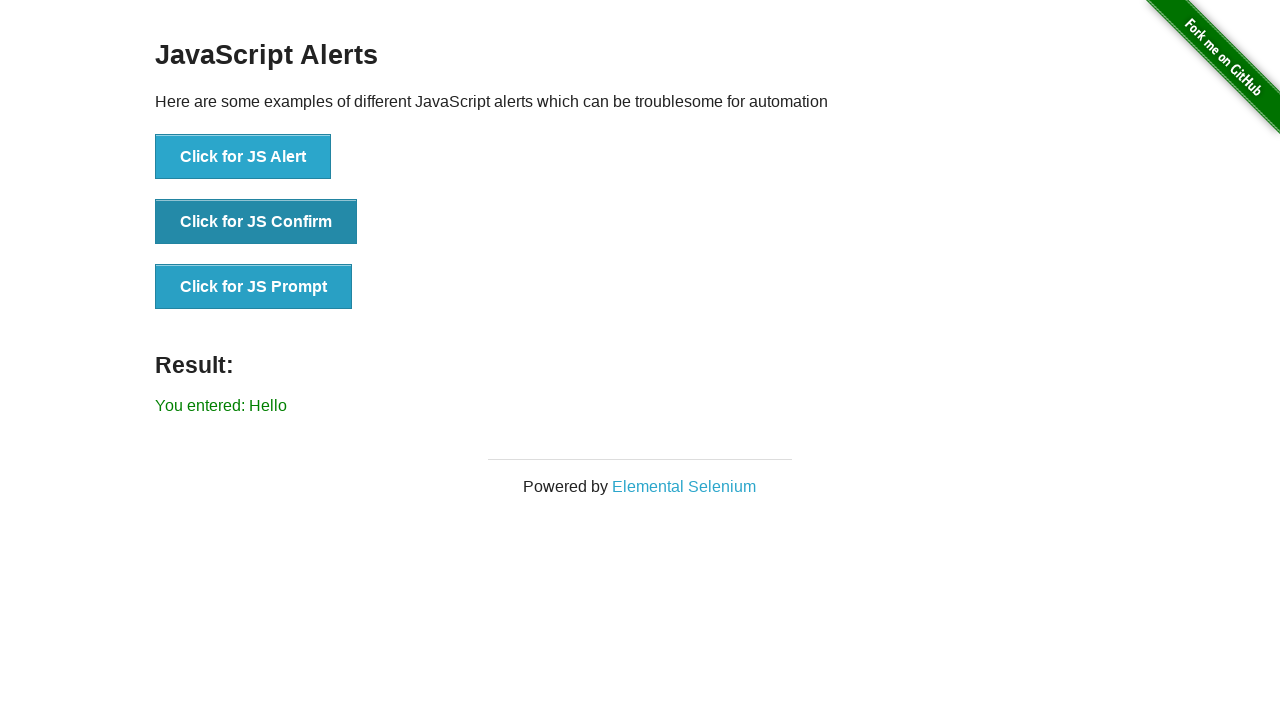

Prompt dialog accepted with 'Hello' input and result element displayed
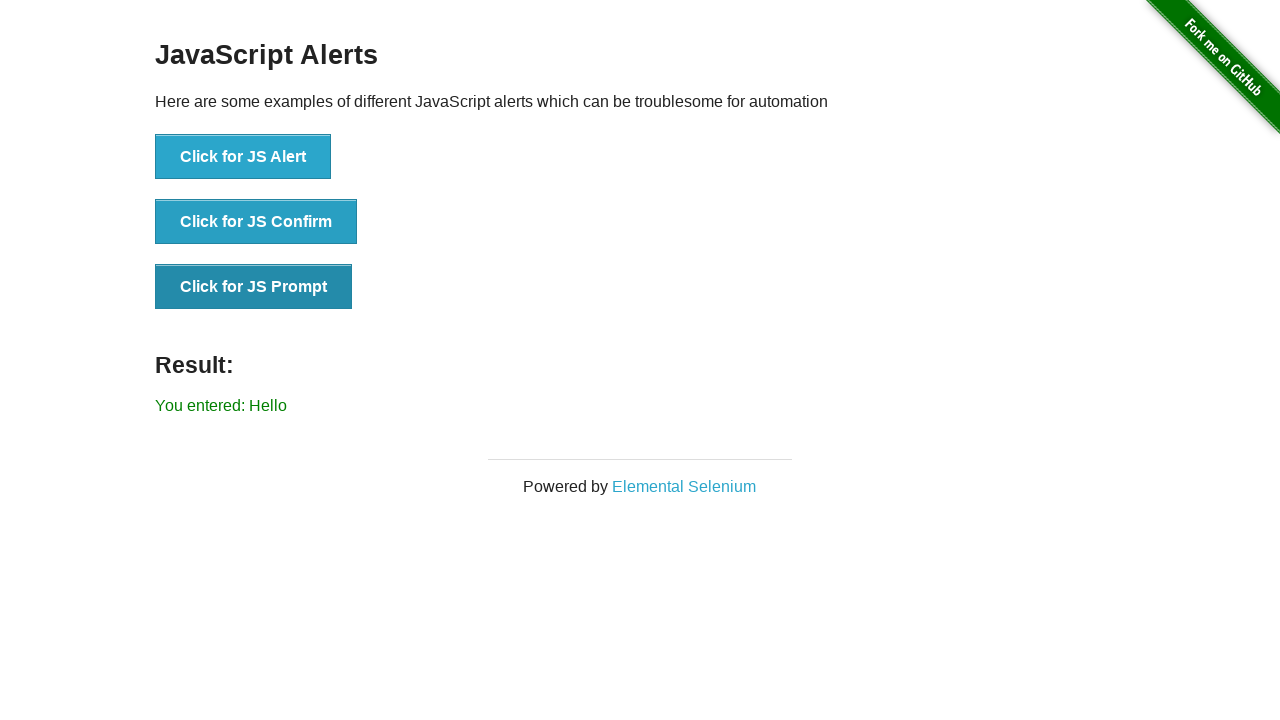

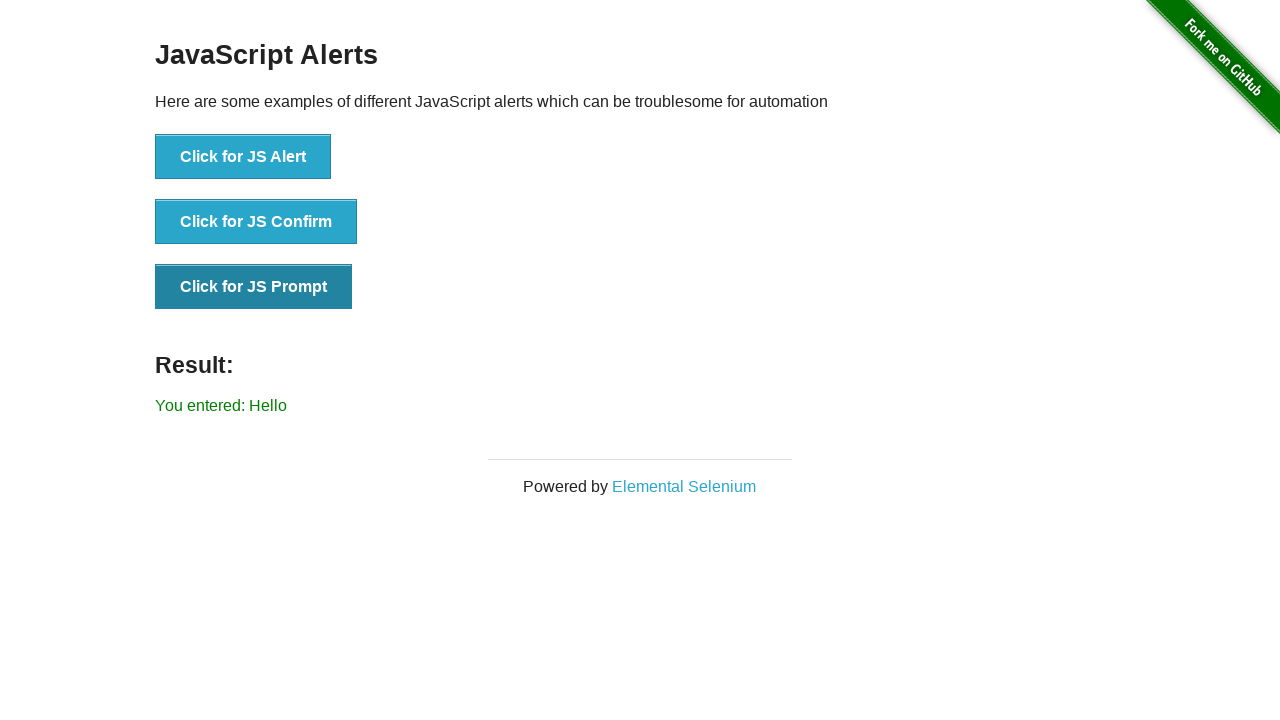